Navigates to the FanCode sports website. This is a minimal script that only opens the page without performing any further interactions.

Starting URL: https://www.fancode.com/

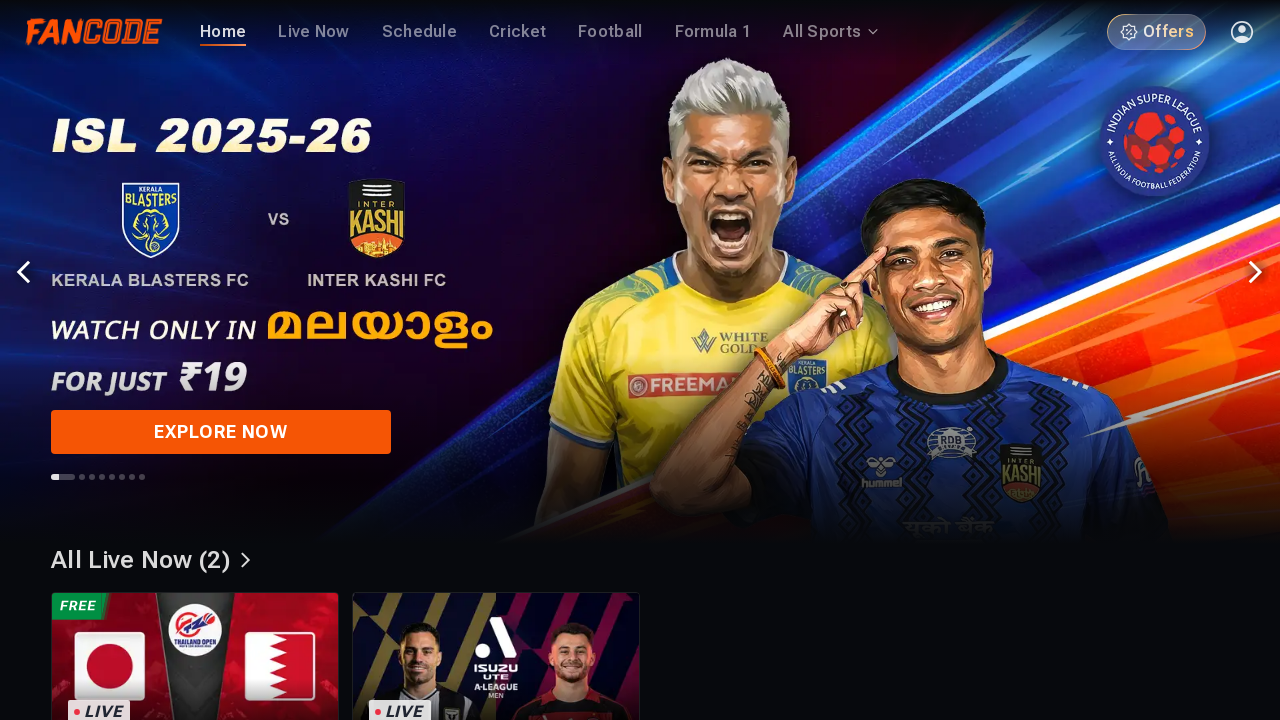

Waited for page DOM to be fully loaded
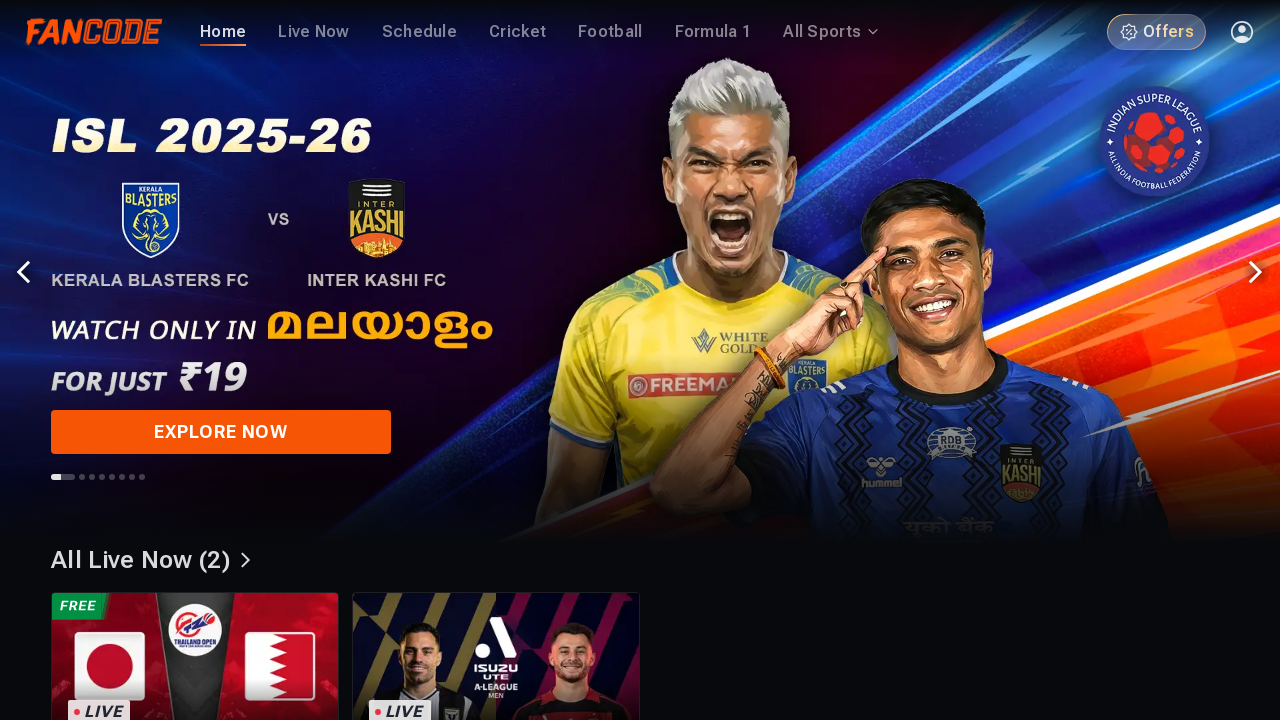

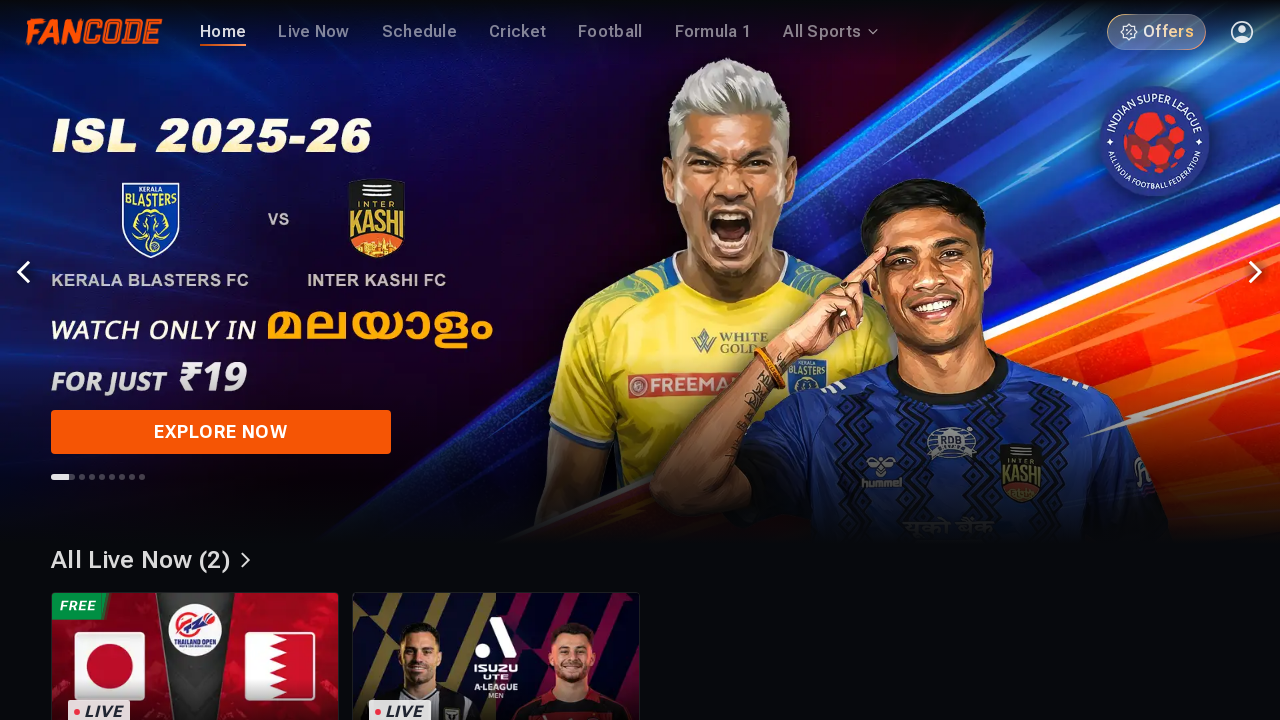